Tests text input functionality by entering a new button name in an input field and clicking a button to update its text

Starting URL: http://uitestingplayground.com/textinput

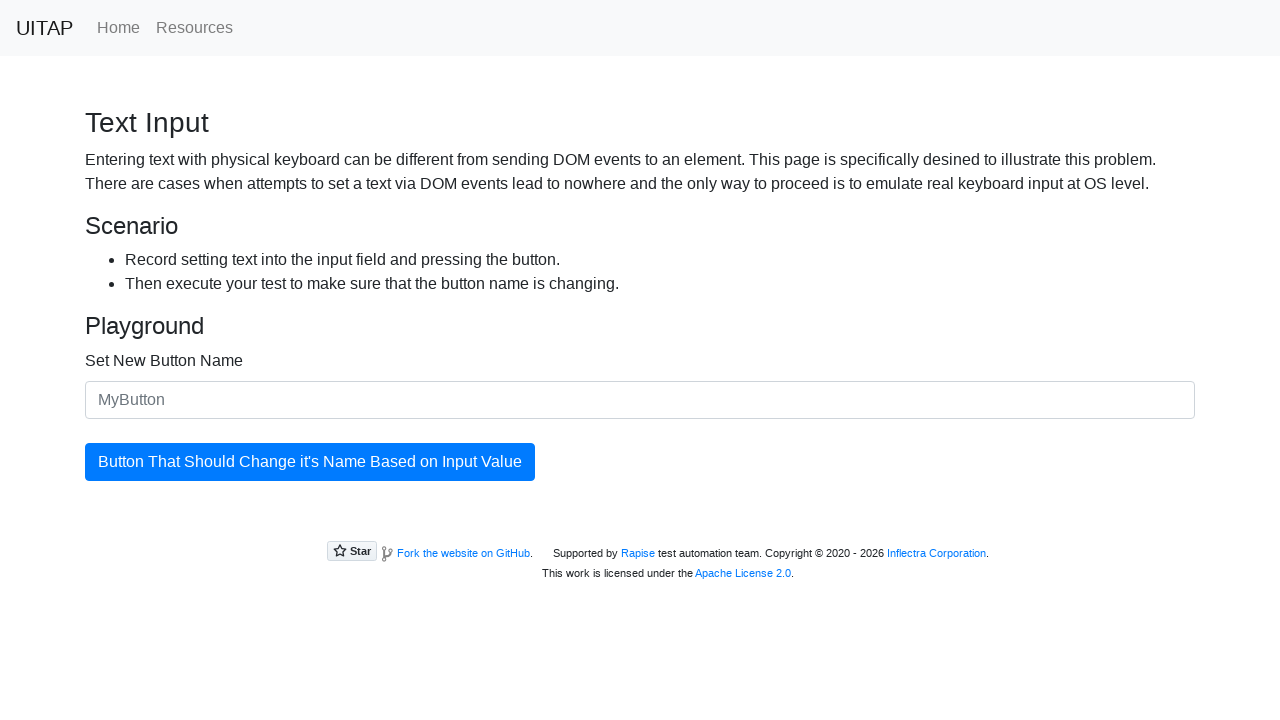

Filled text input field with 'SkyPro' as new button name on #newButtonName
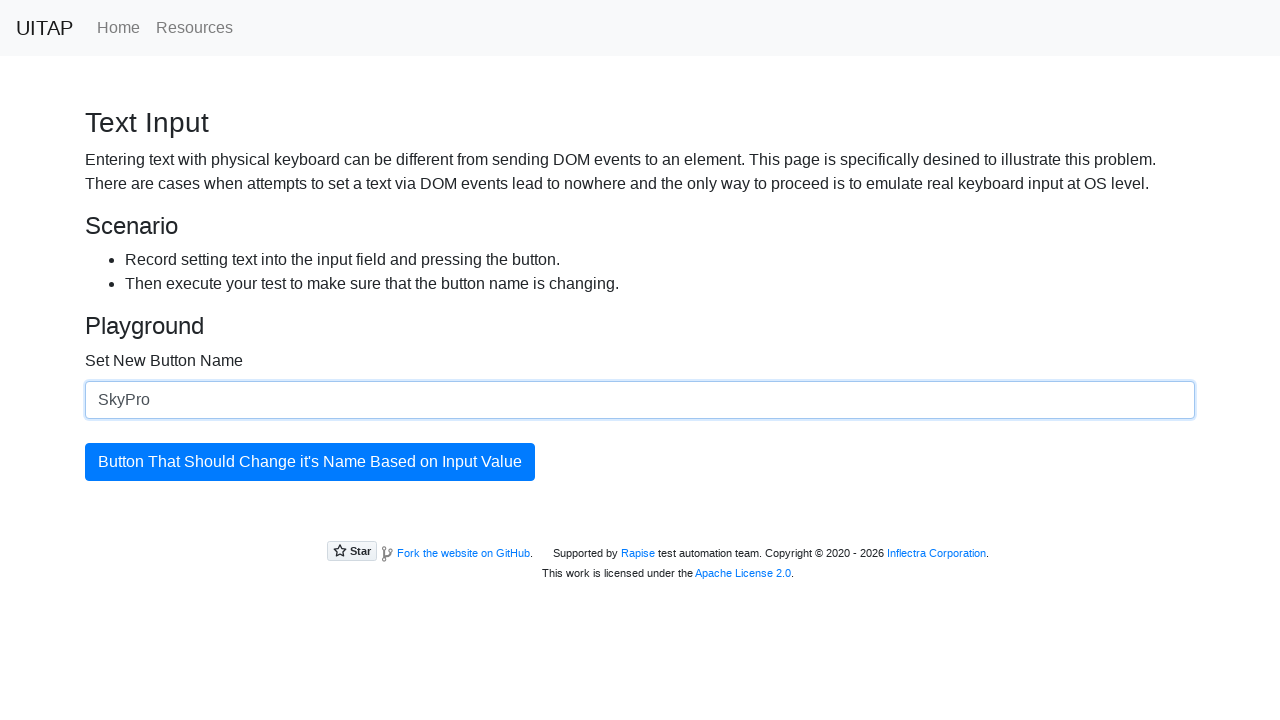

Clicked the button to update its text at (310, 462) on #updatingButton
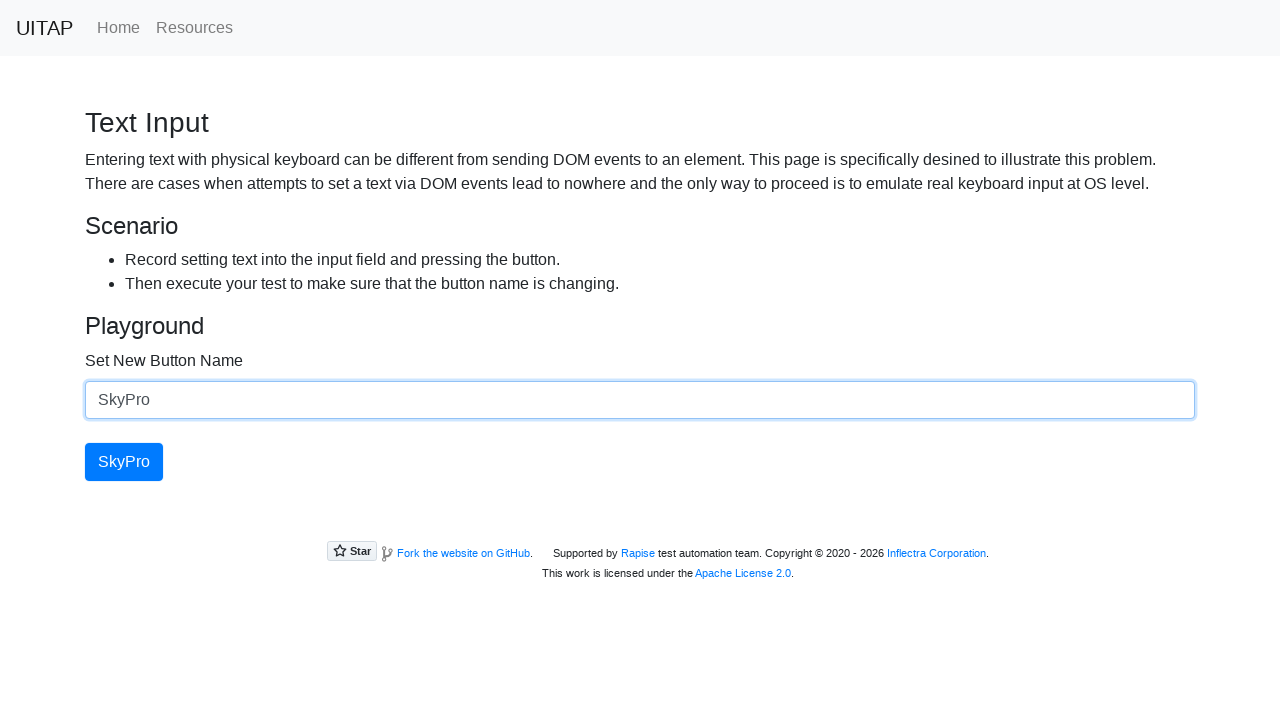

Verified that button text was successfully updated to 'SkyPro'
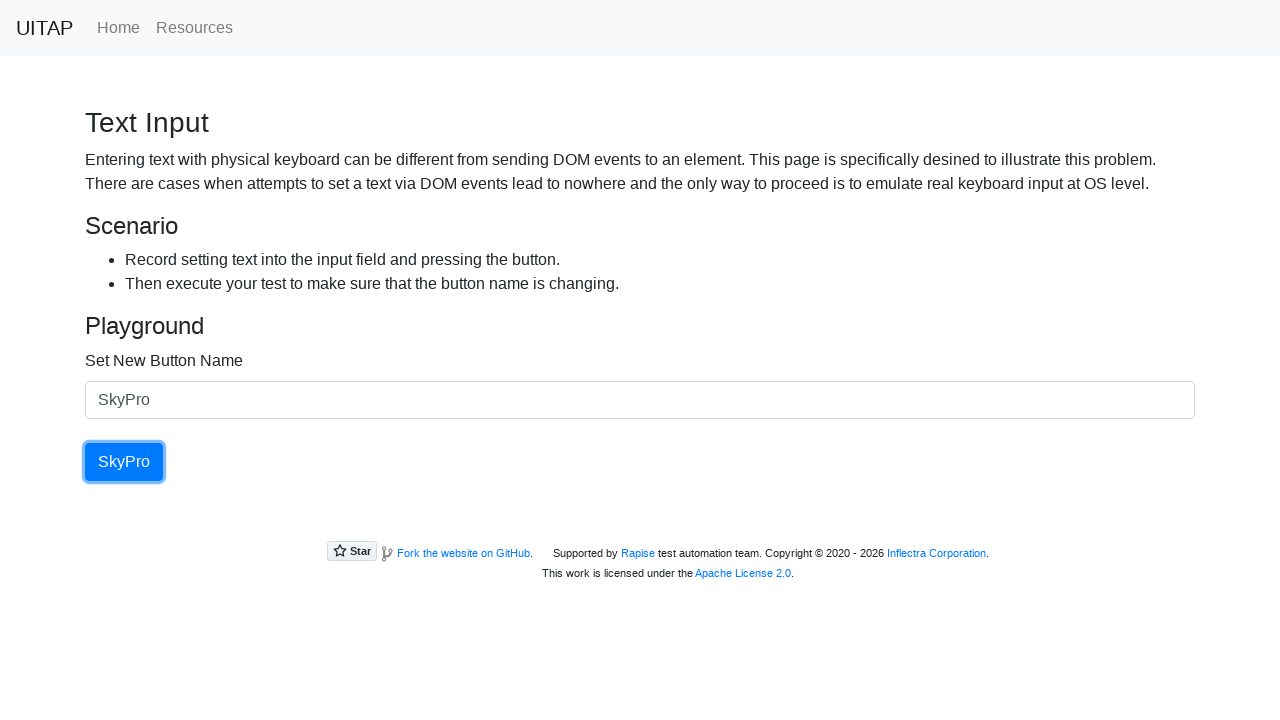

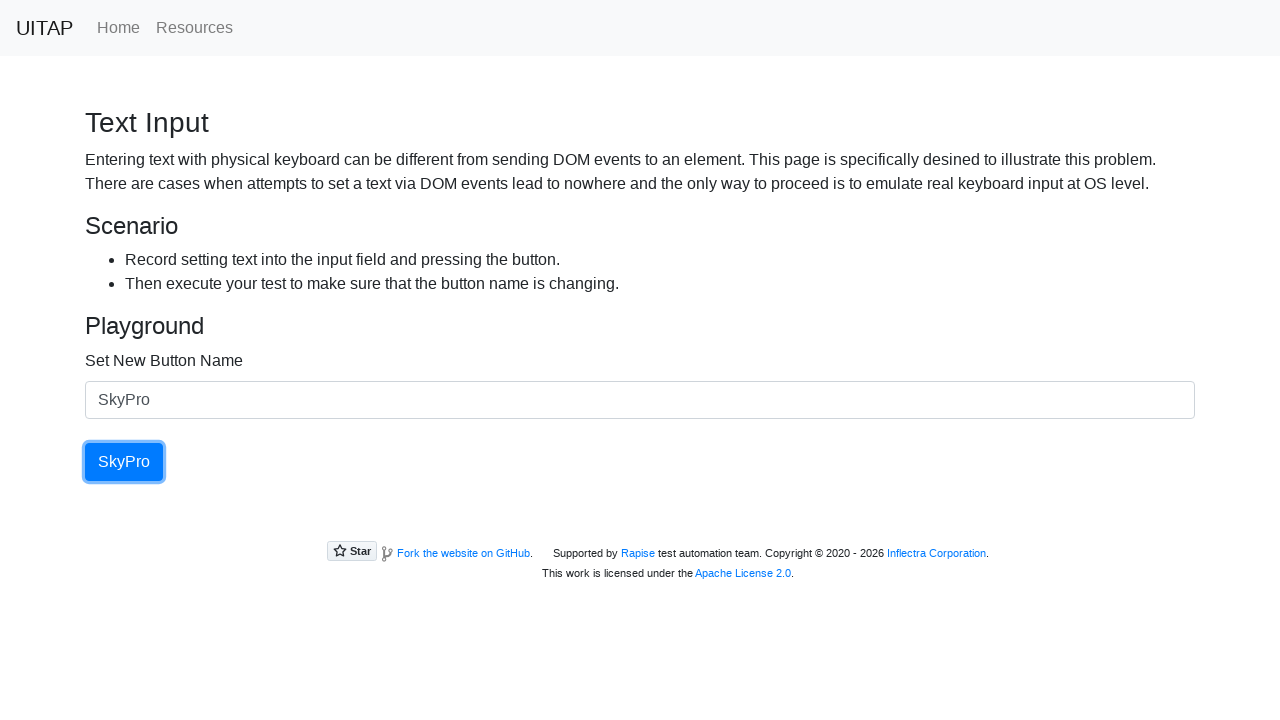